Tests jQuery UI autocomplete functionality by typing "Apple" and clicking on the autocomplete suggestion element

Starting URL: https://jqueryui.com/autocomplete/

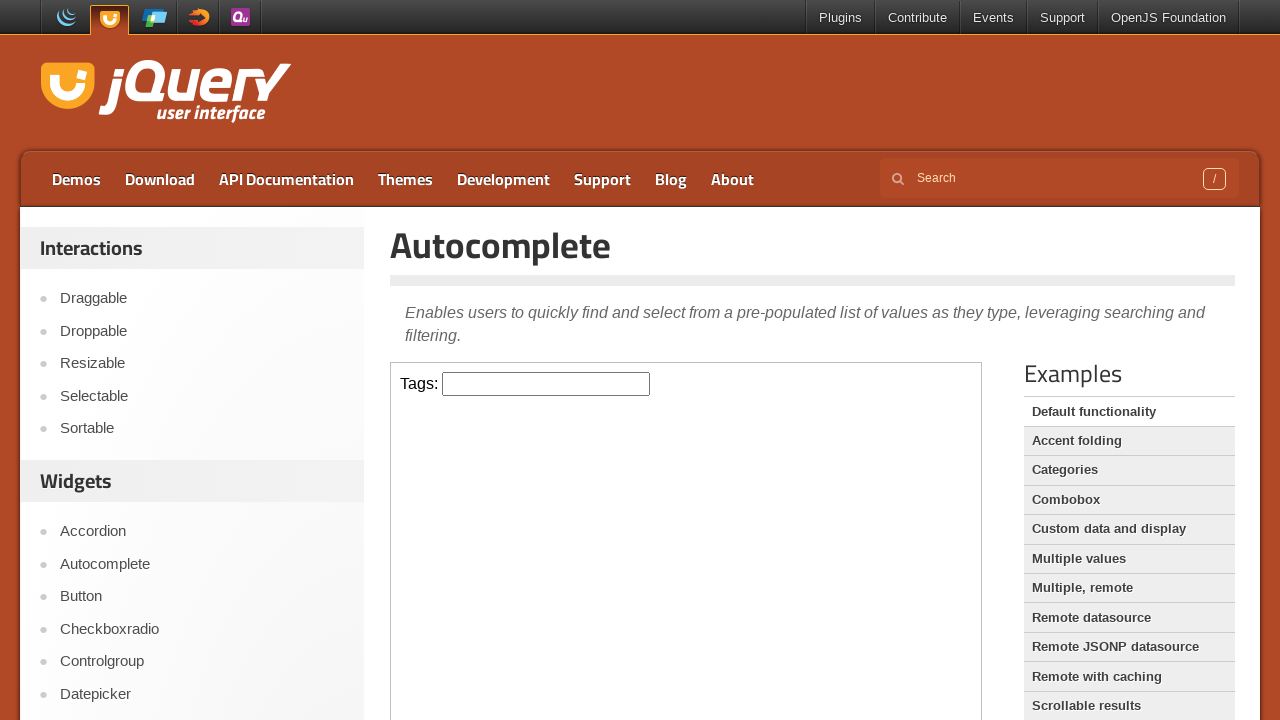

Located the iframe containing the autocomplete demo
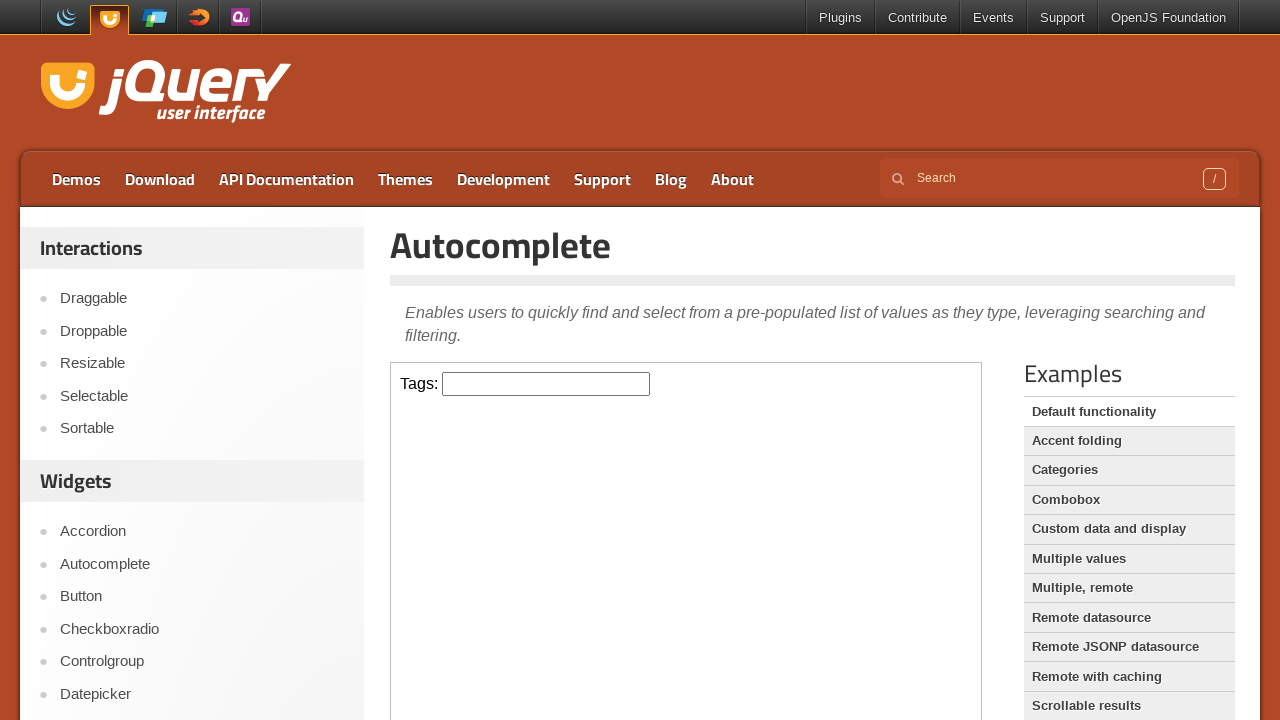

Typed 'Apple' into the autocomplete search field on iframe >> nth=0 >> internal:control=enter-frame >> #tags
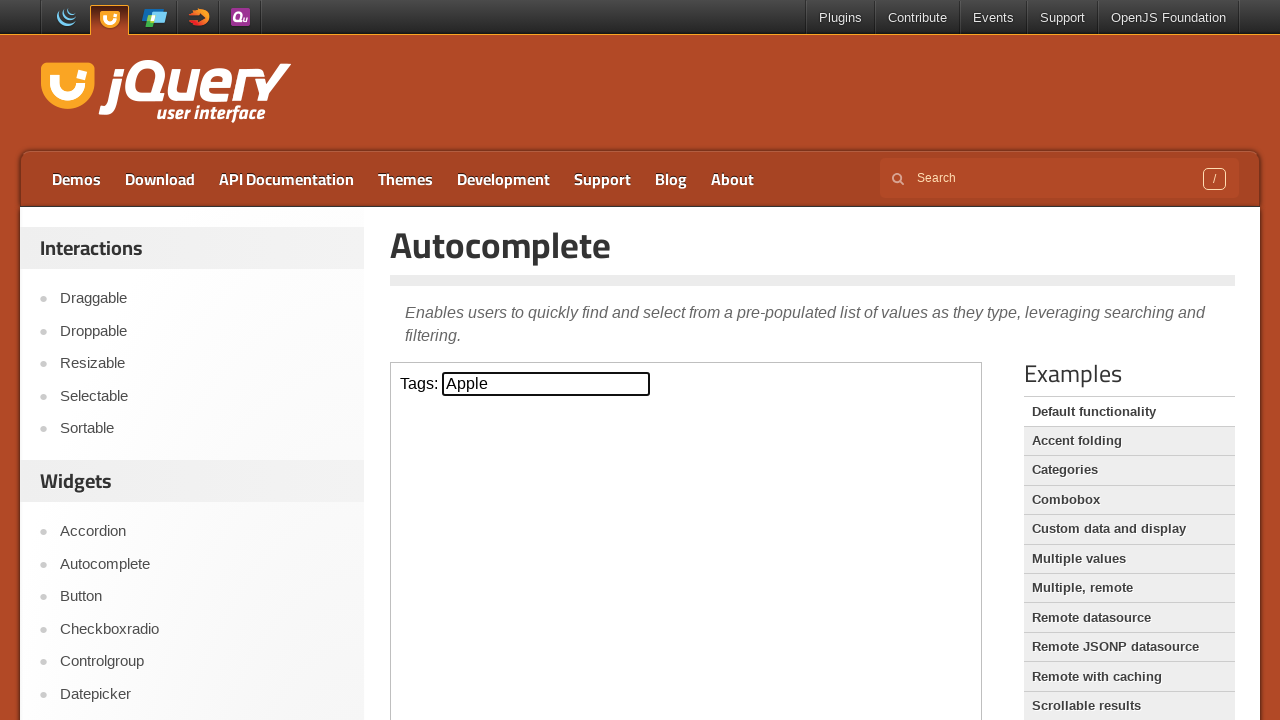

Clicked on the autocomplete suggestion for 'Apple' at (546, 360) on iframe >> nth=0 >> internal:control=enter-frame >> #ui-id-1
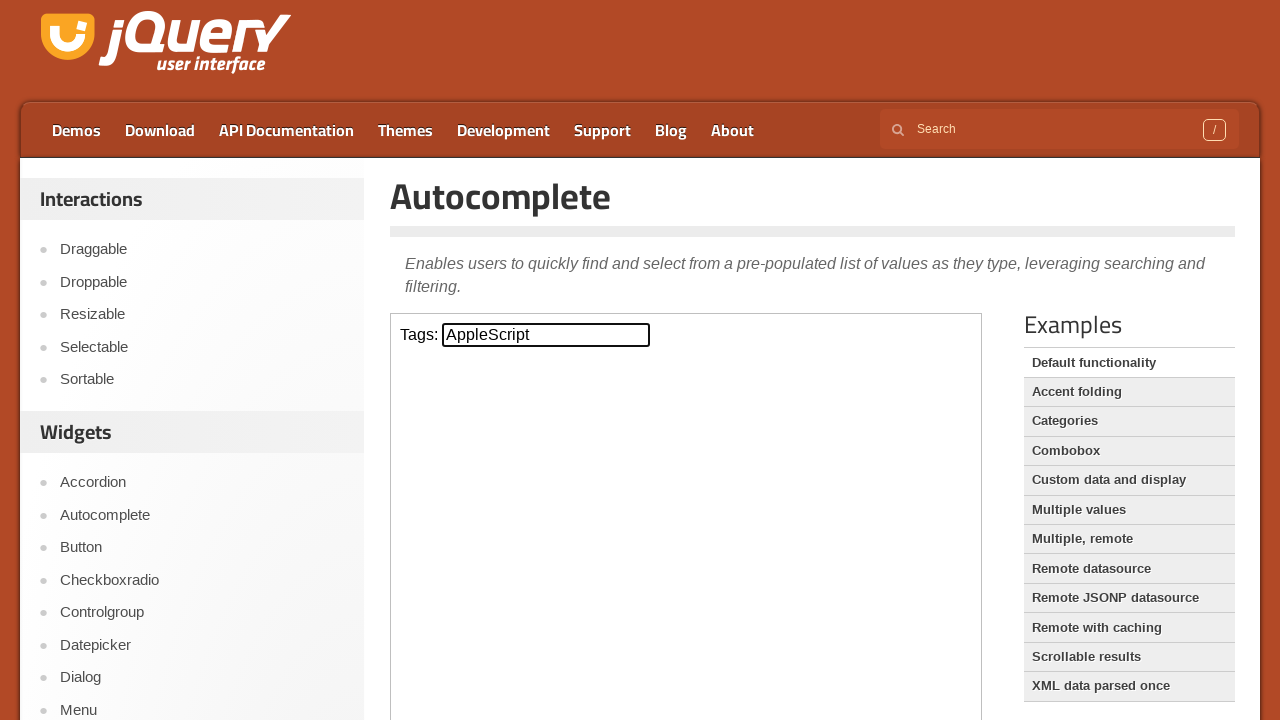

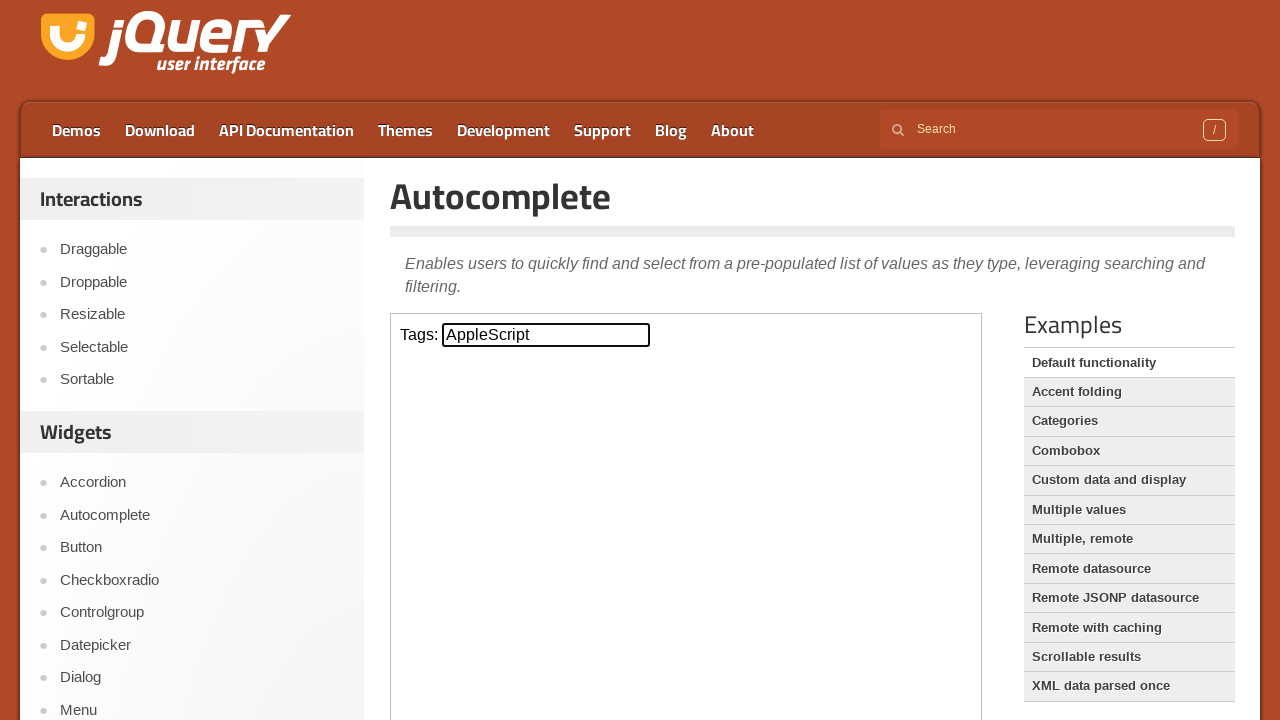